Tests clicking a button that should close all windows except the primary one

Starting URL: https://www.leafground.com/

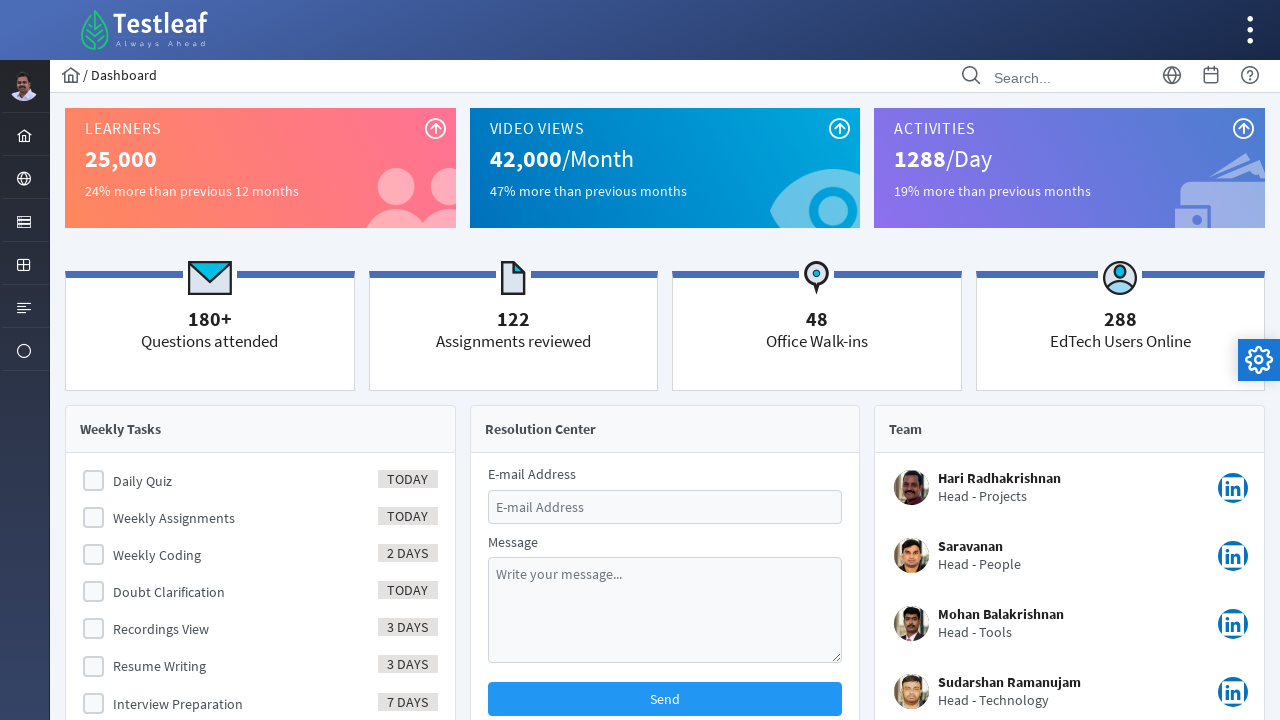

Clicked menu button to open navigation at (24, 178) on #menuform\:j_idt39
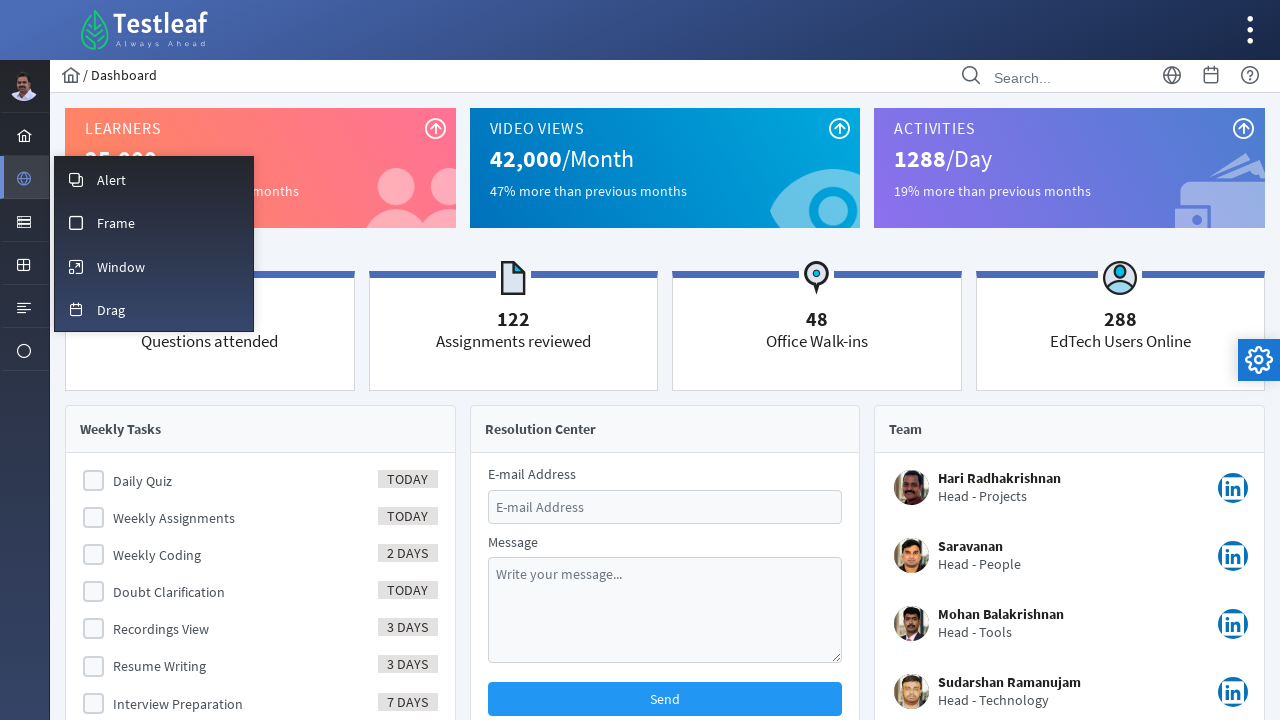

Clicked window menu option at (154, 266) on #menuform\:m_window
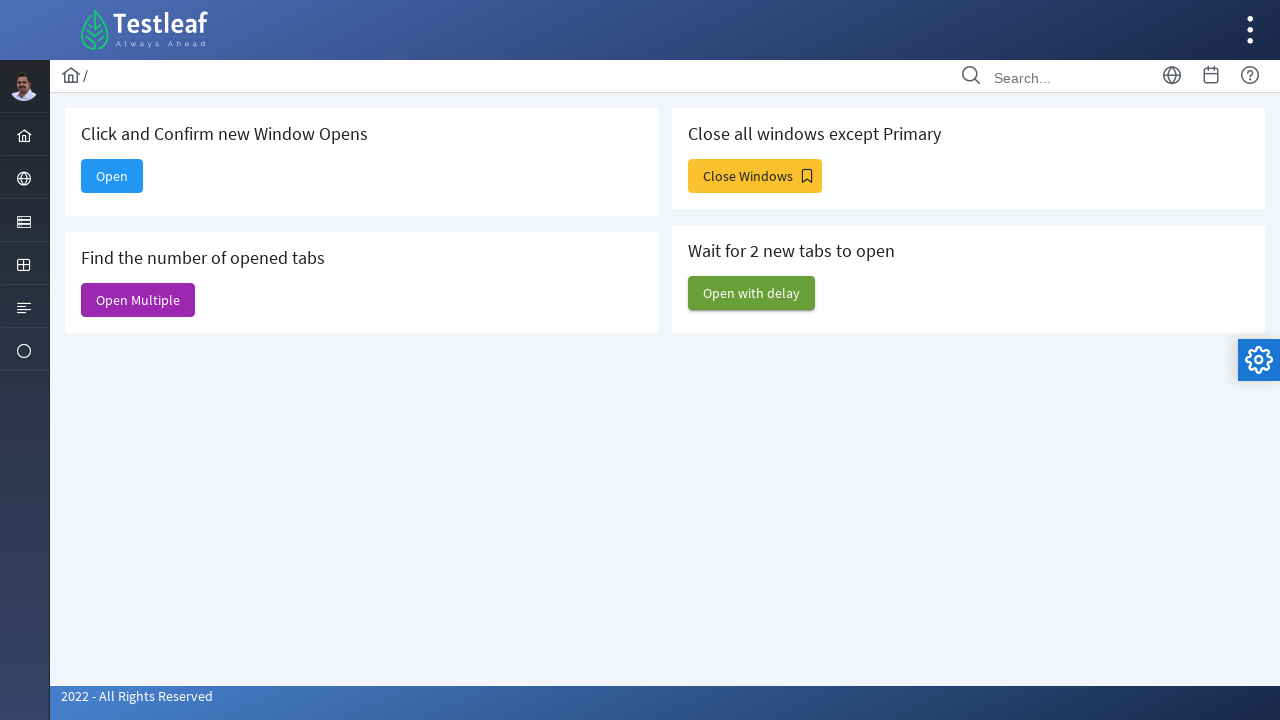

Clicked button to close all windows except primary at (755, 176) on #j_idt88\:j_idt93
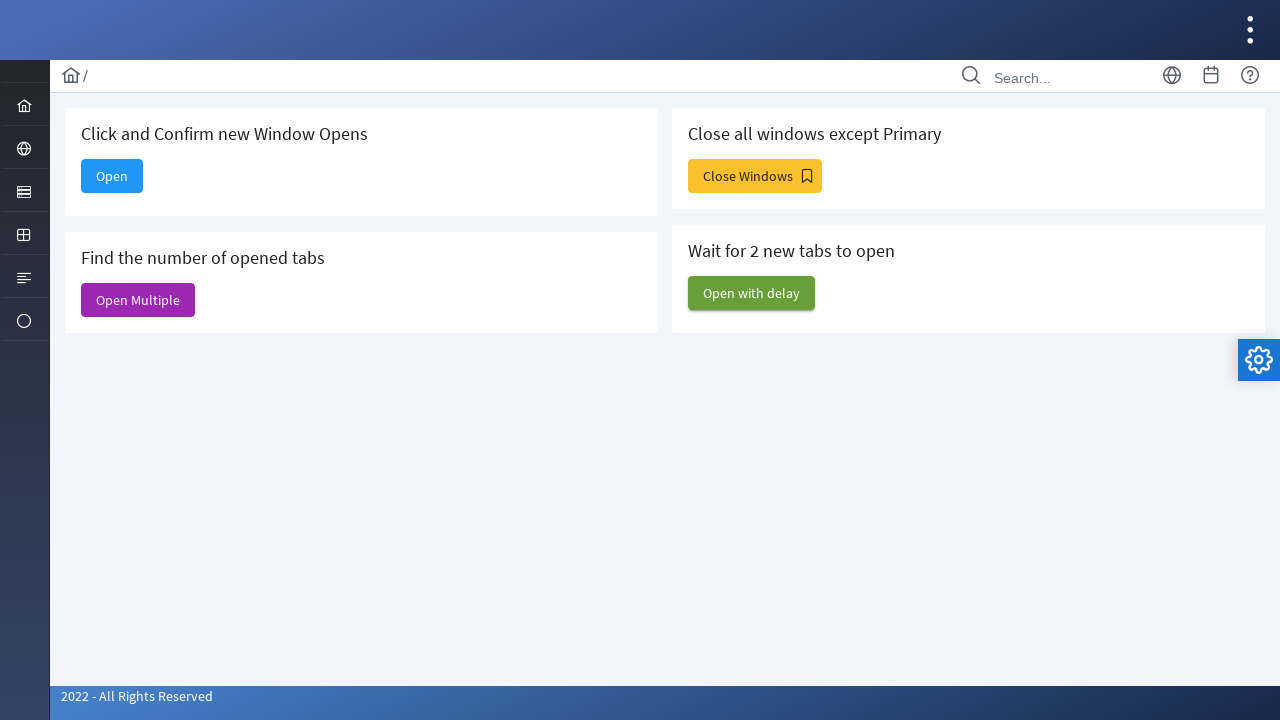

Waited for windows to close
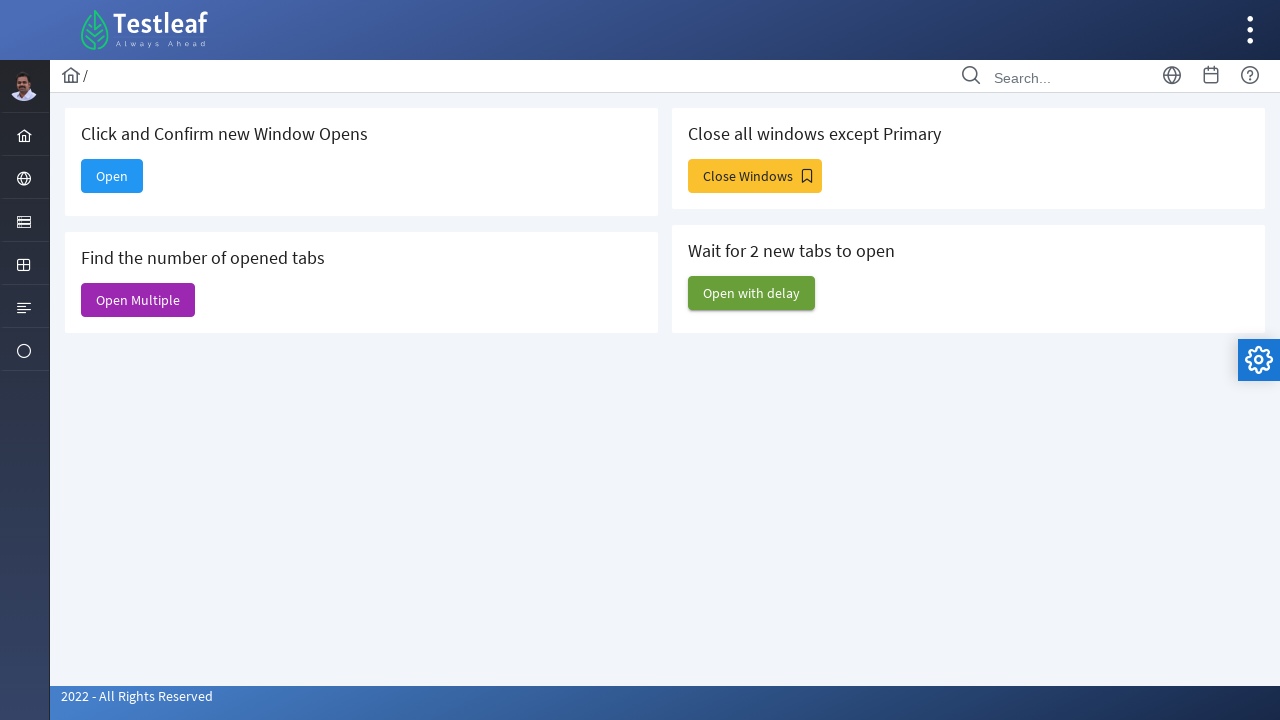

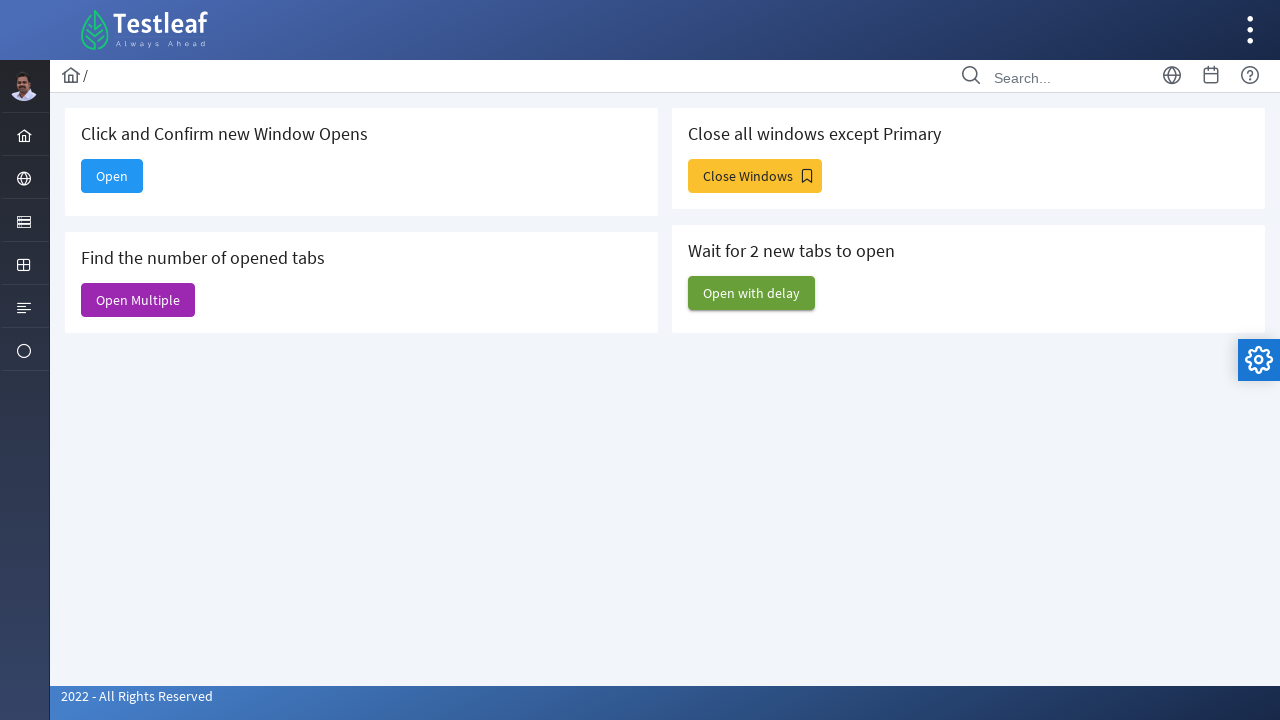